Tests that clicking cancel reverts changes made to an employee's name field.

Starting URL: https://devmountain-qa.github.io/employee-manager/1.2_Version/index.html

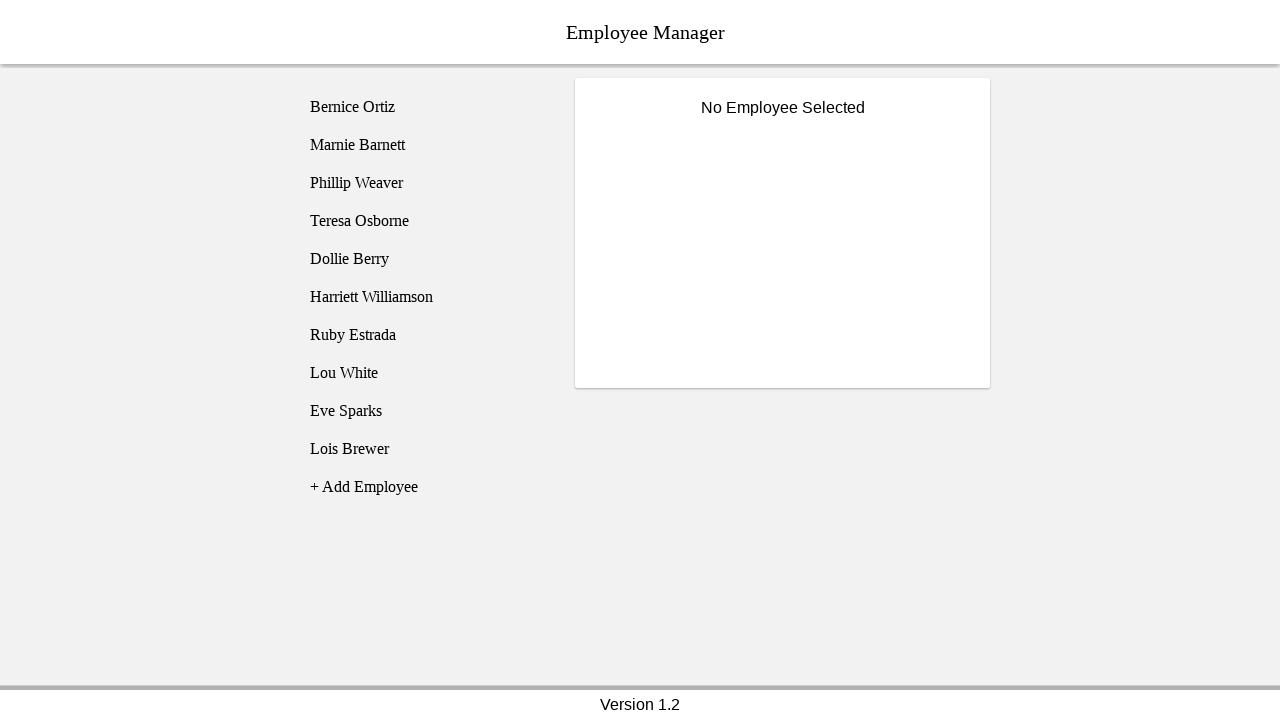

Clicked on Phillip Weaver employee at (425, 183) on [name='employee3']
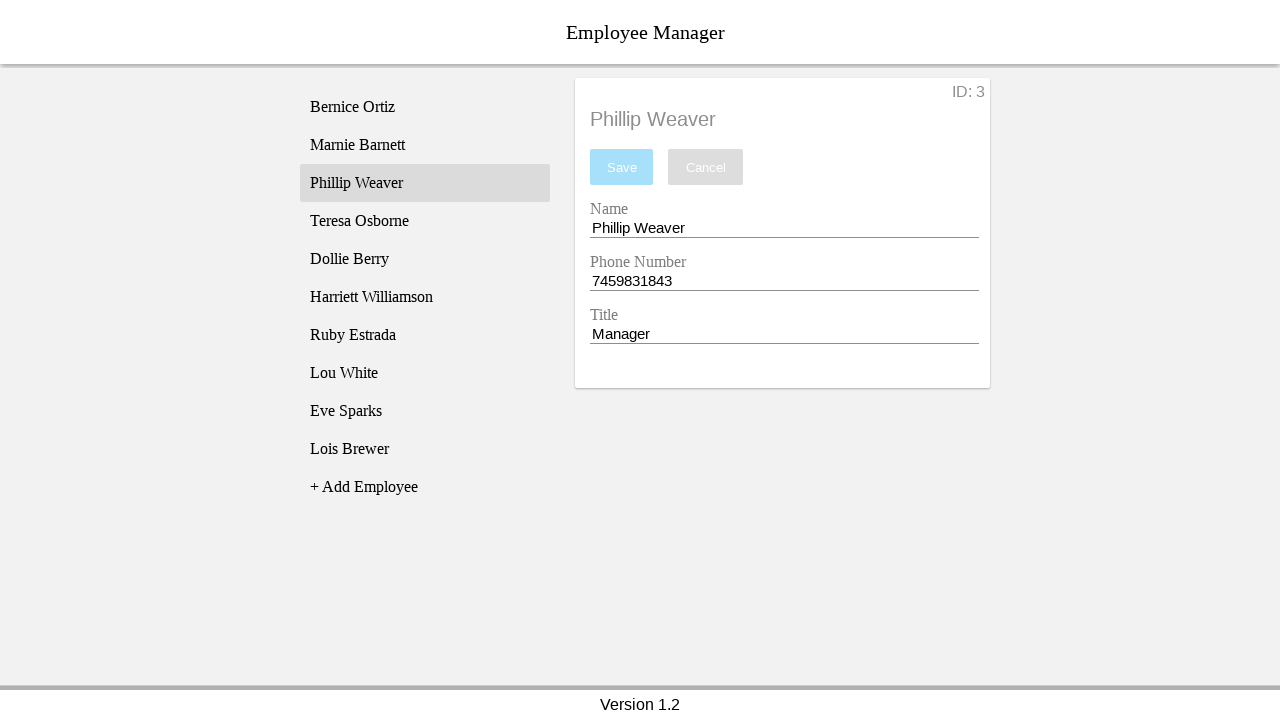

Employee details became visible
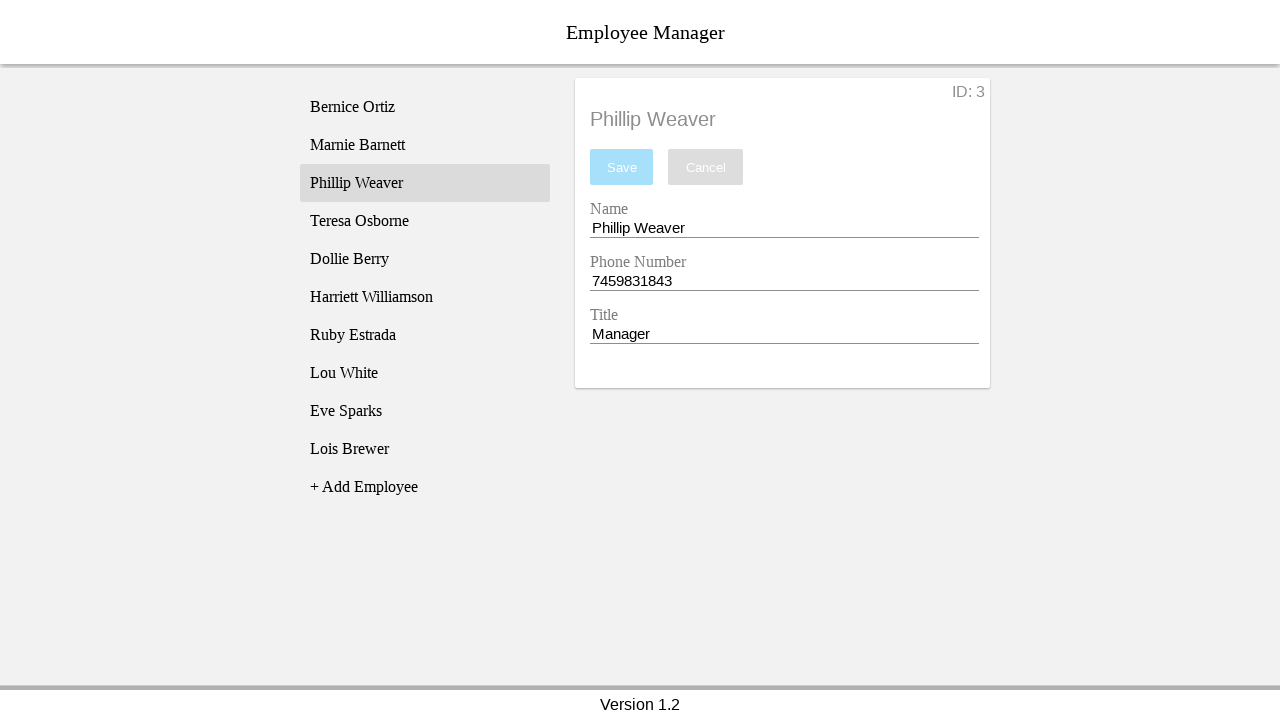

Filled name field with 'Test Name' on [name='nameEntry']
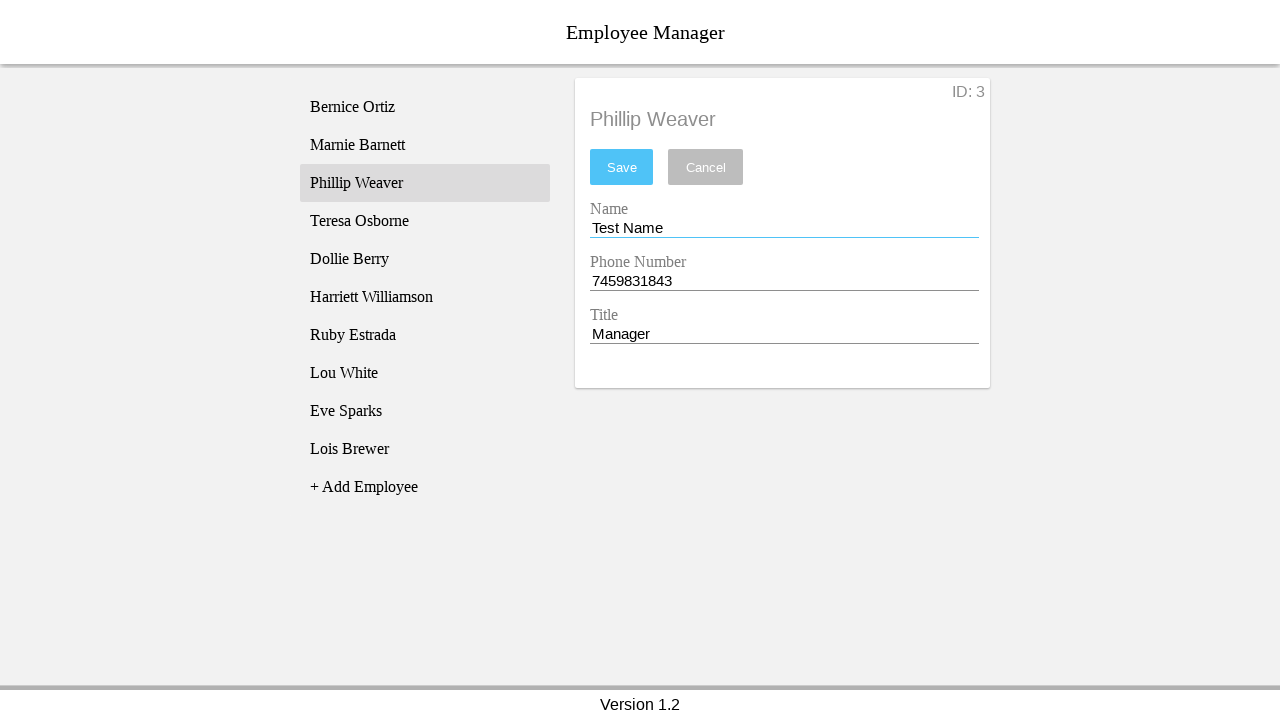

Clicked cancel button to discard changes at (706, 167) on [name='cancel']
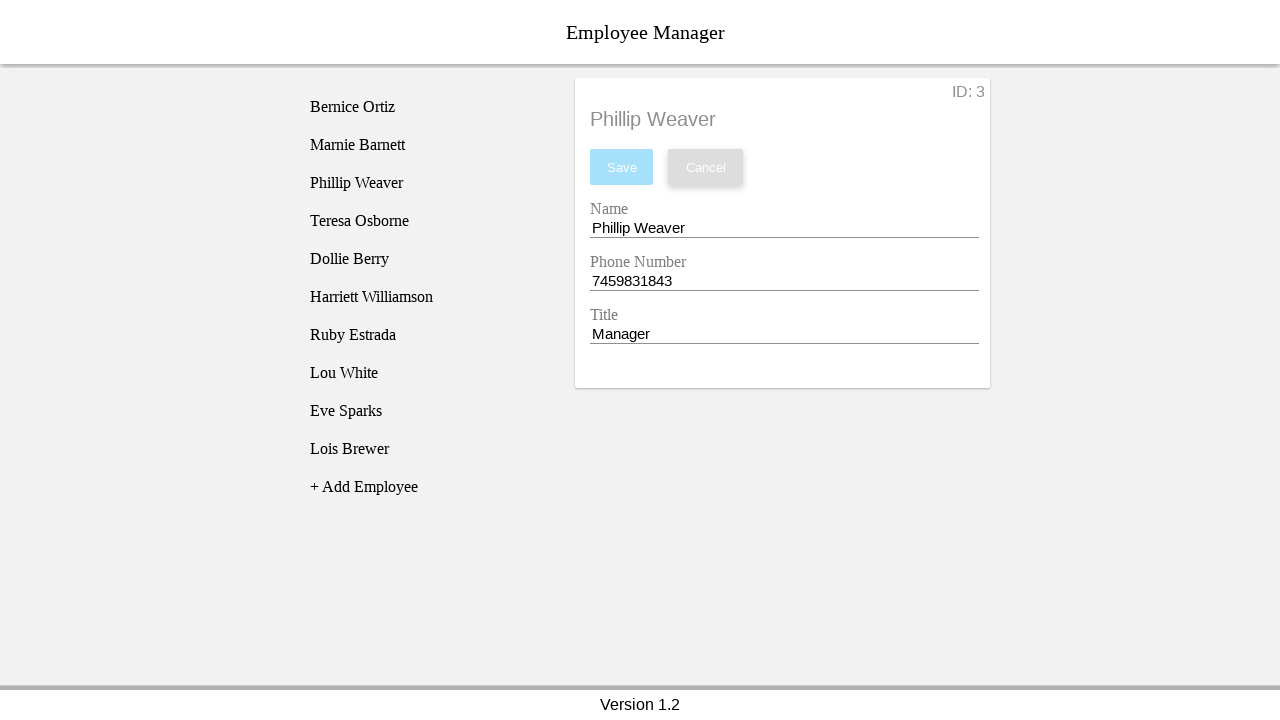

Verified name field reverted to original value 'Phillip Weaver'
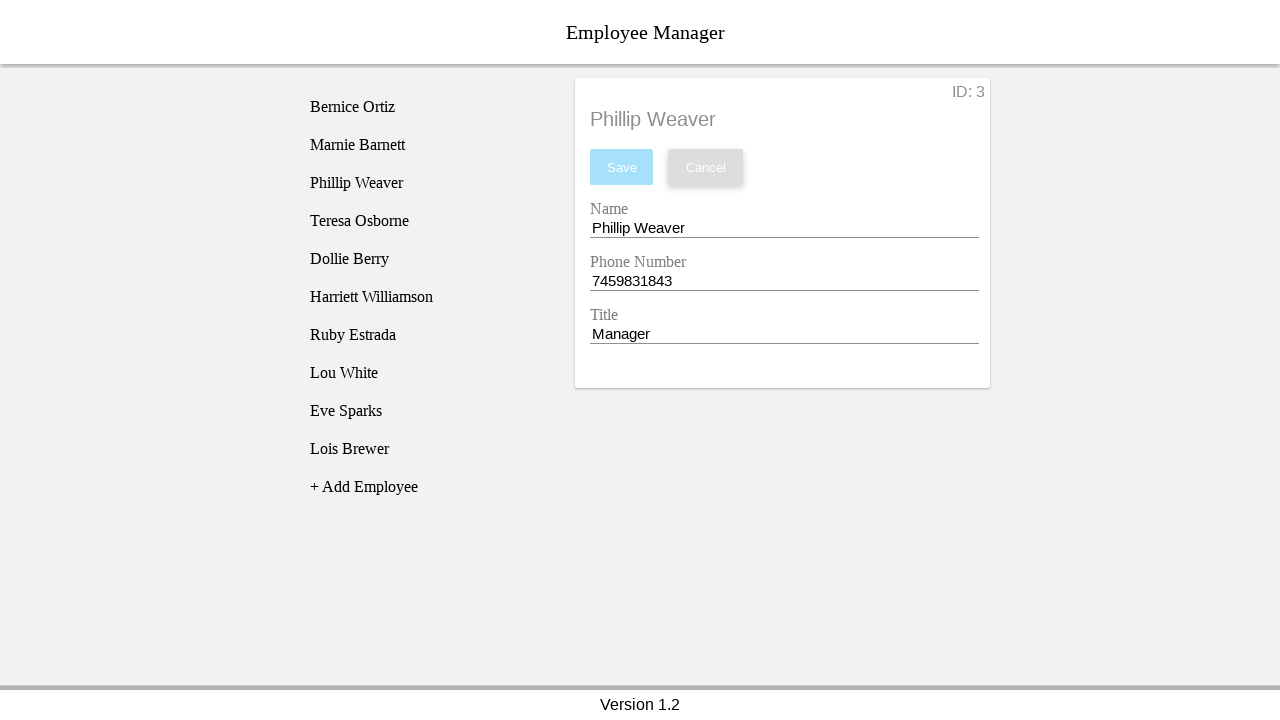

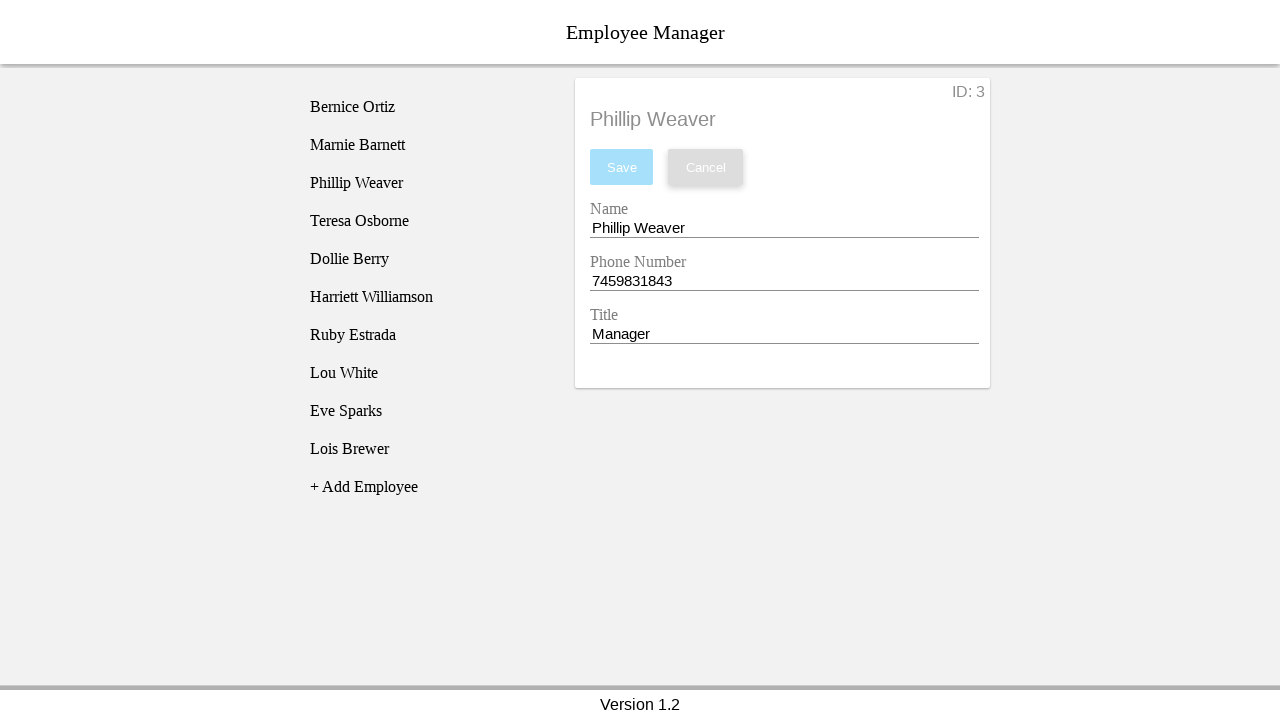